Tests browser refresh functionality by navigating to a product page and refreshing it, then verifying the page title remains correct

Starting URL: https://selenium.jacobparr.com/products/spree-bag

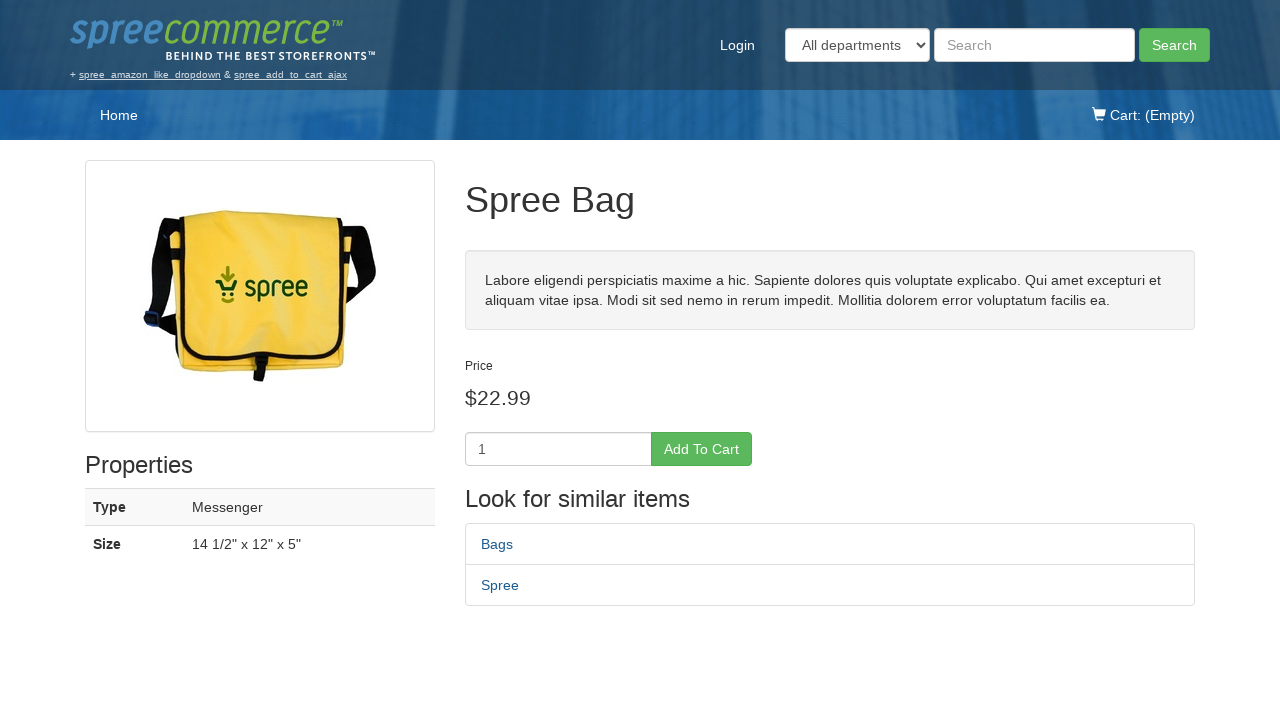

Verified initial page title is 'Spree Bag - Spree Demo Site'
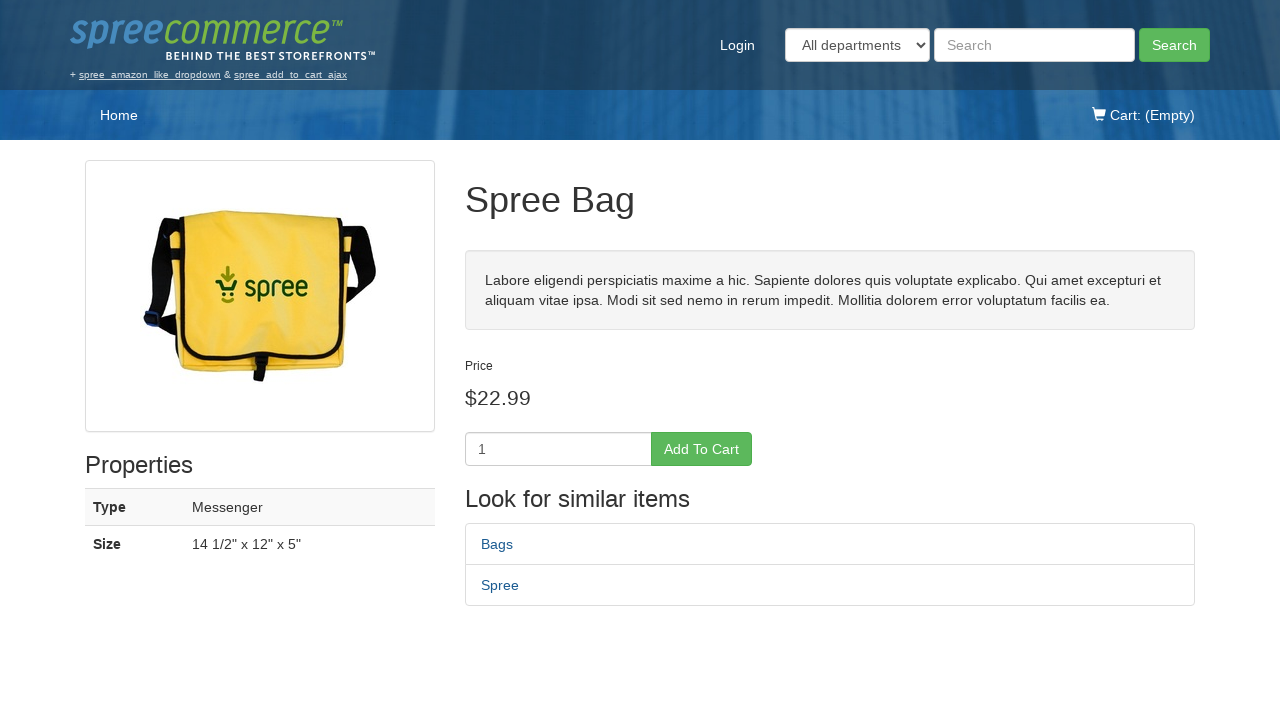

Refreshed the page
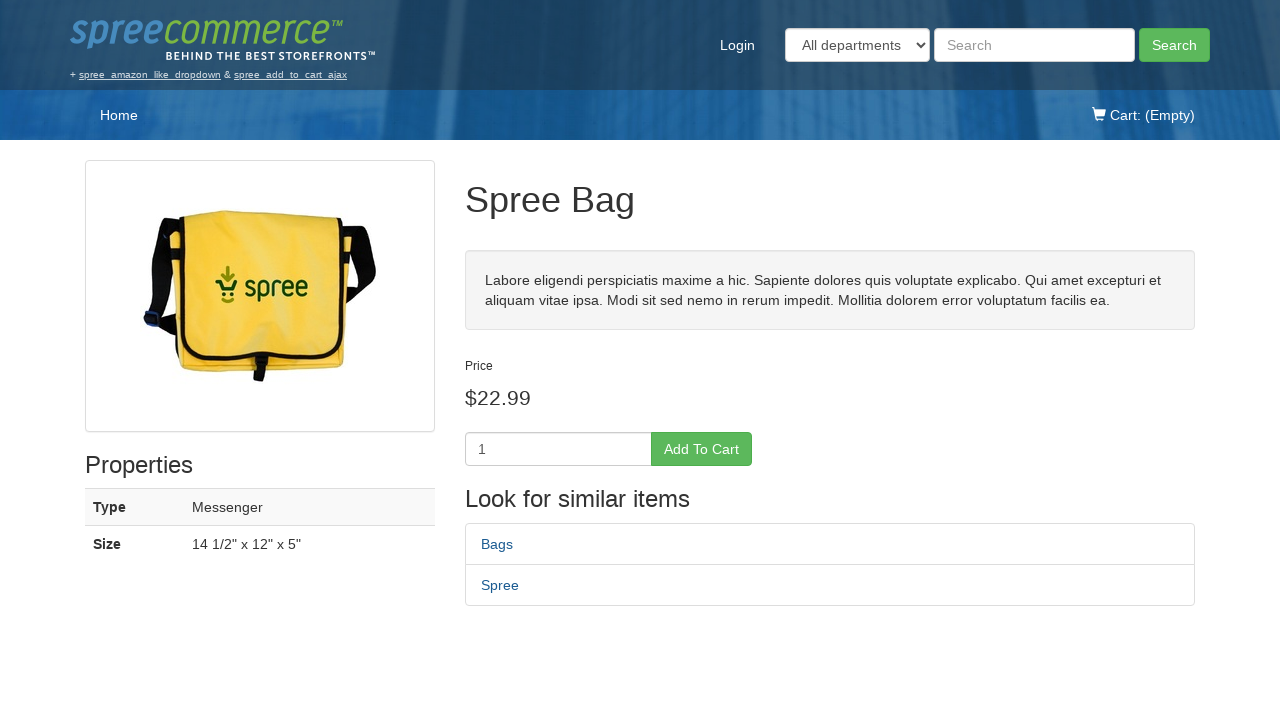

Verified page title remains 'Spree Bag - Spree Demo Site' after refresh
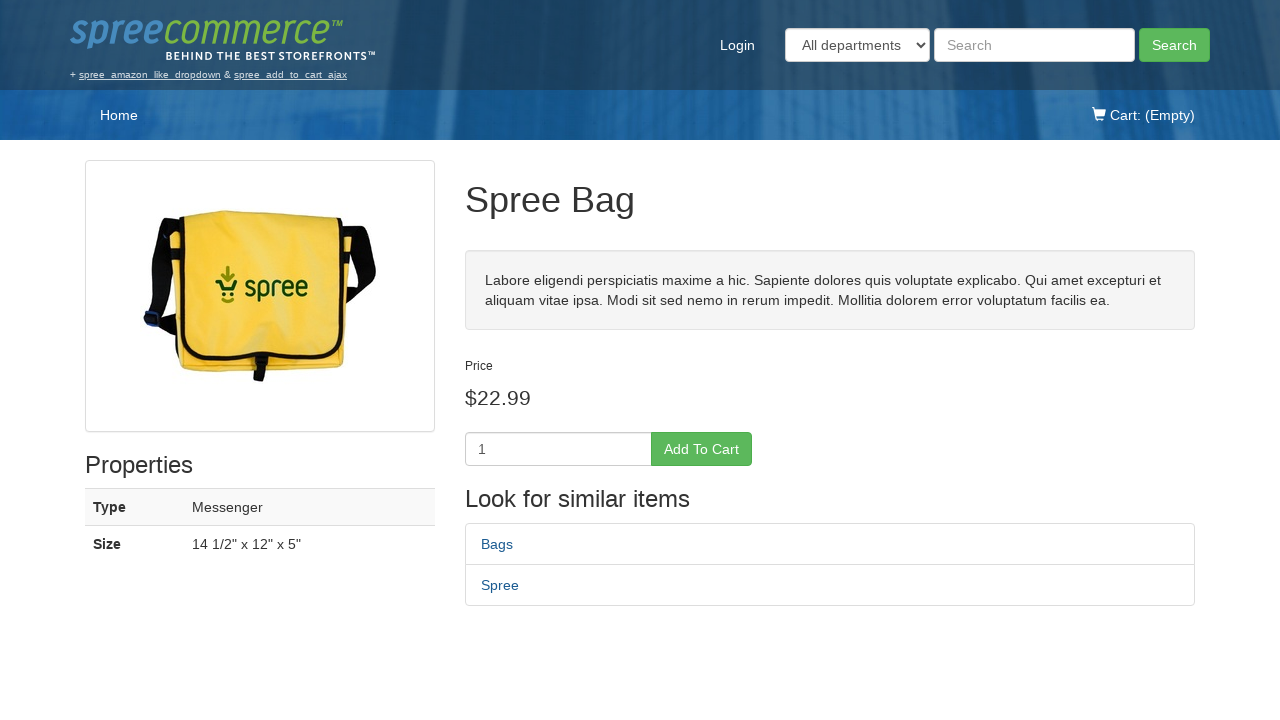

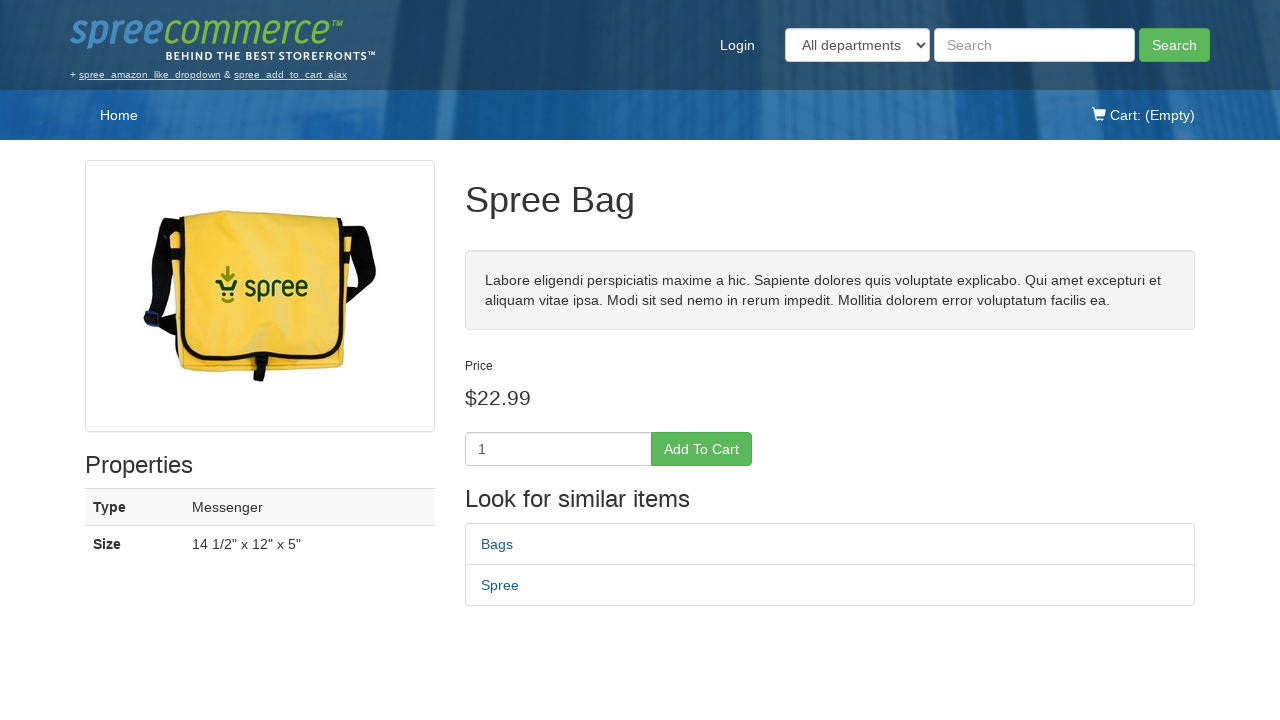